Clicks on the "Analytics" filter button to filter free events by analytics category

Starting URL: https://skillfactory.ru/free-events

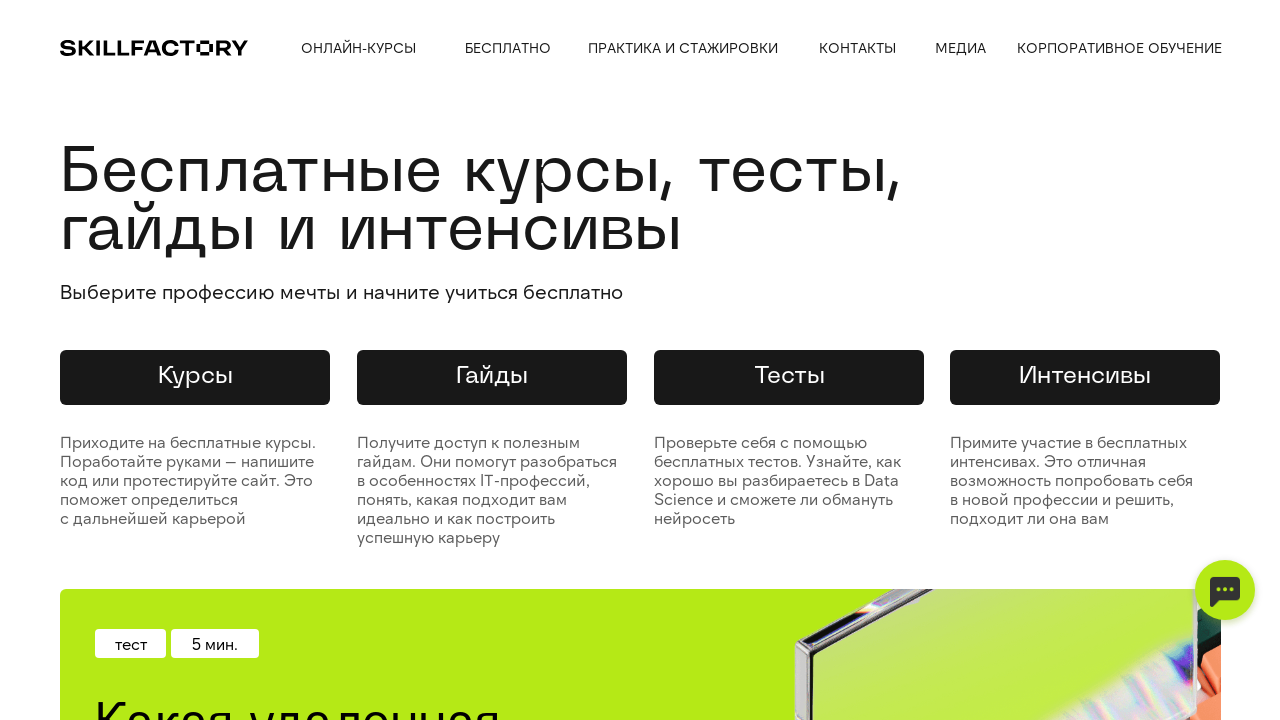

Clicked on 'Analytics' filter button to filter free events by analytics category at (104, 360) on xpath=//div[text()='Аналитика']
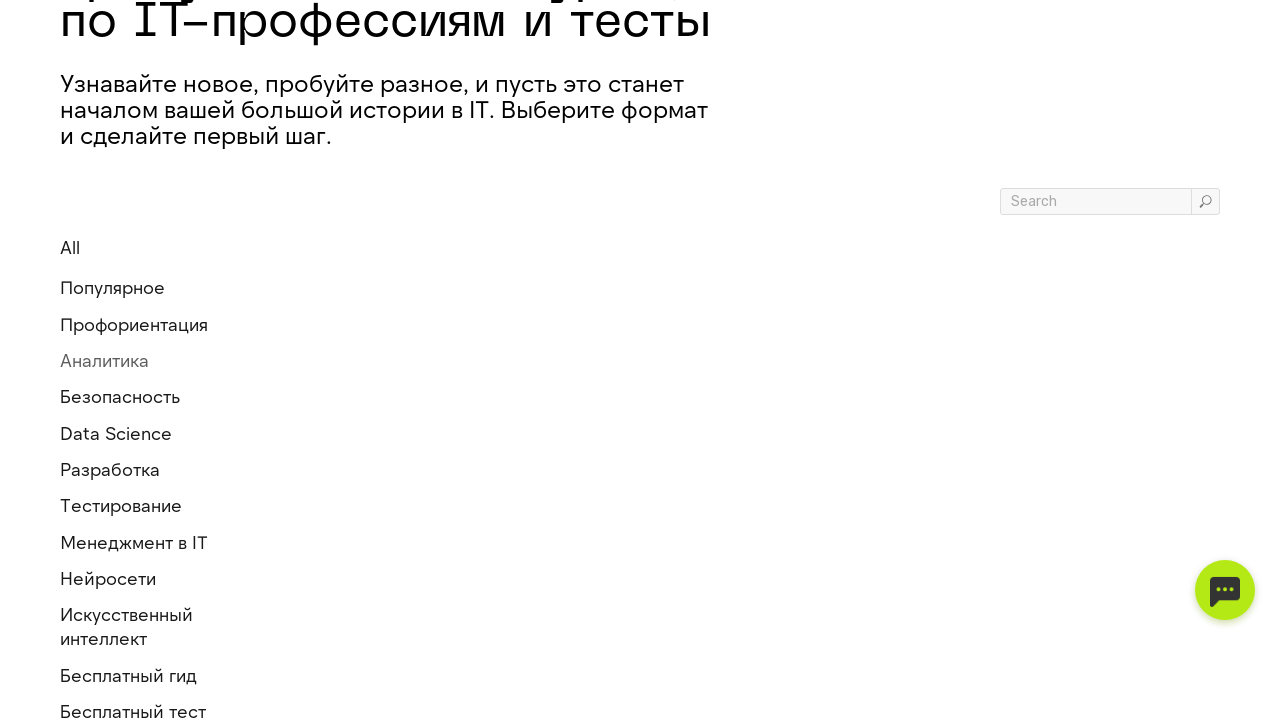

Waited for page to update after Analytics filter selection
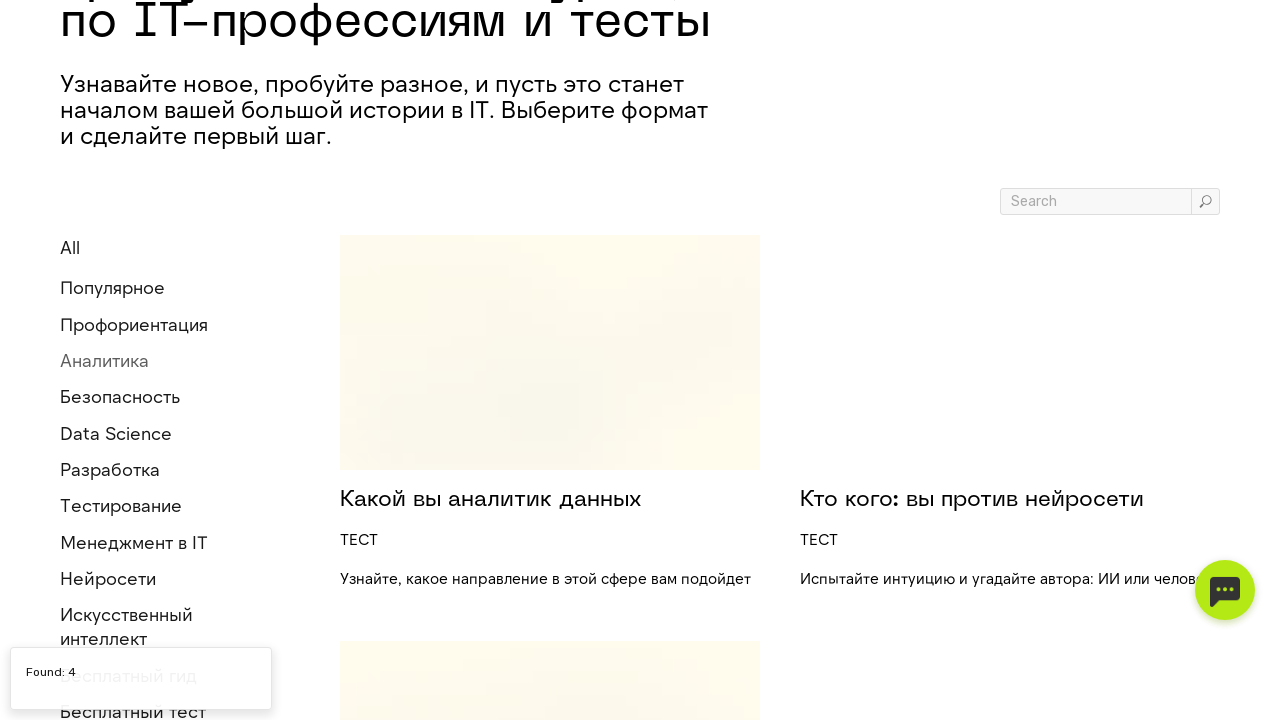

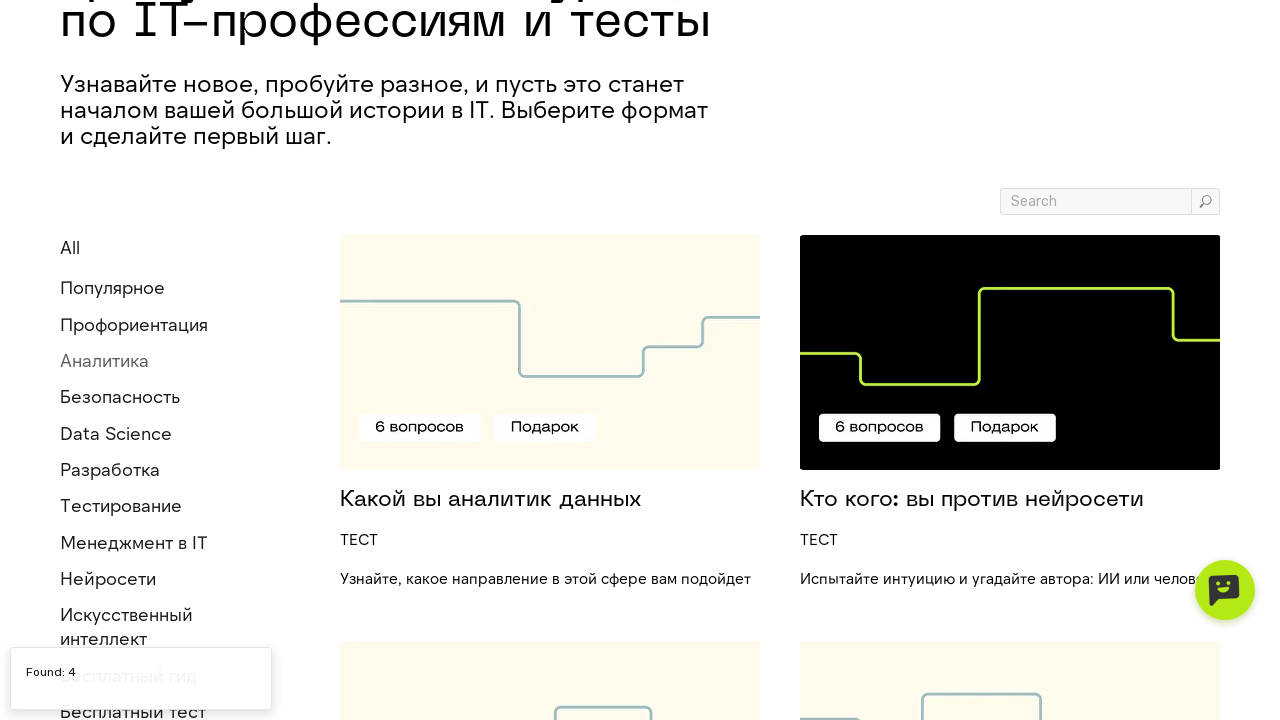